Tests iframe switching functionality on W3Schools by navigating into nested iframes, extracting text content to verify the correct frame context, switching back to parent frames, and clicking a menu element.

Starting URL: https://www.w3schools.com/html/tryit.asp?filename=tryhtml_iframe_height_width

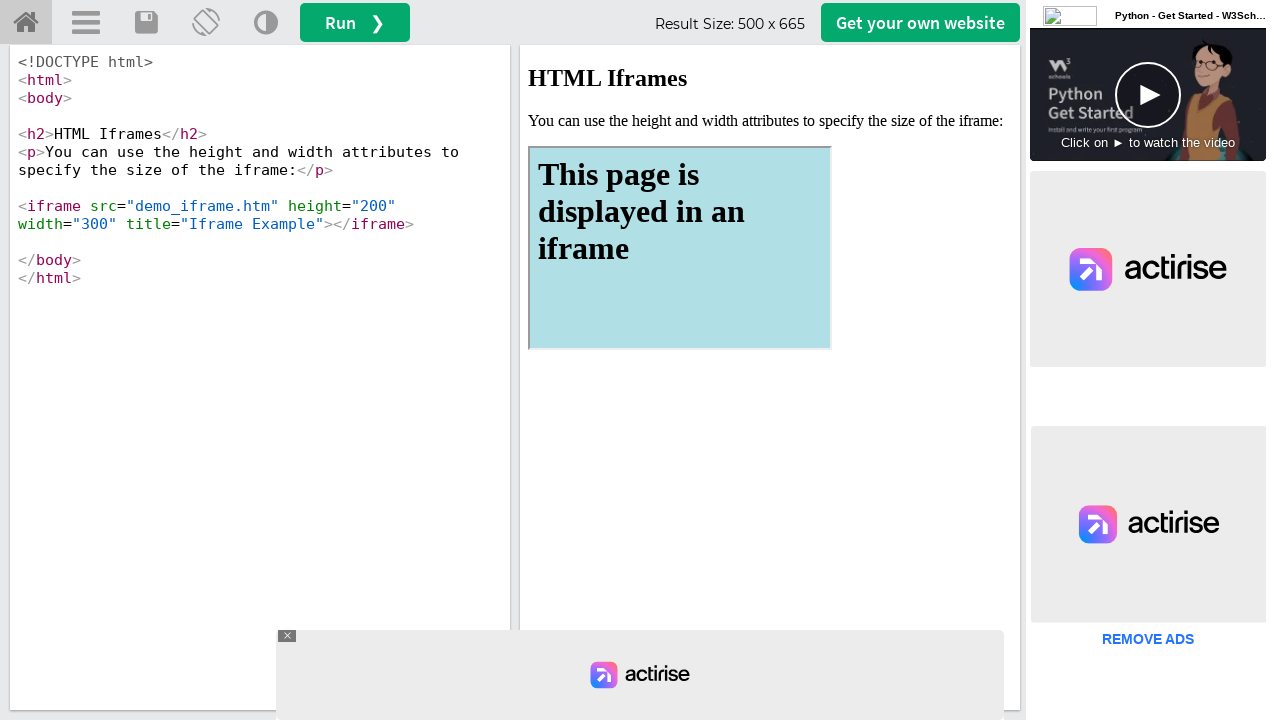

Switched to #iframeResult iframe
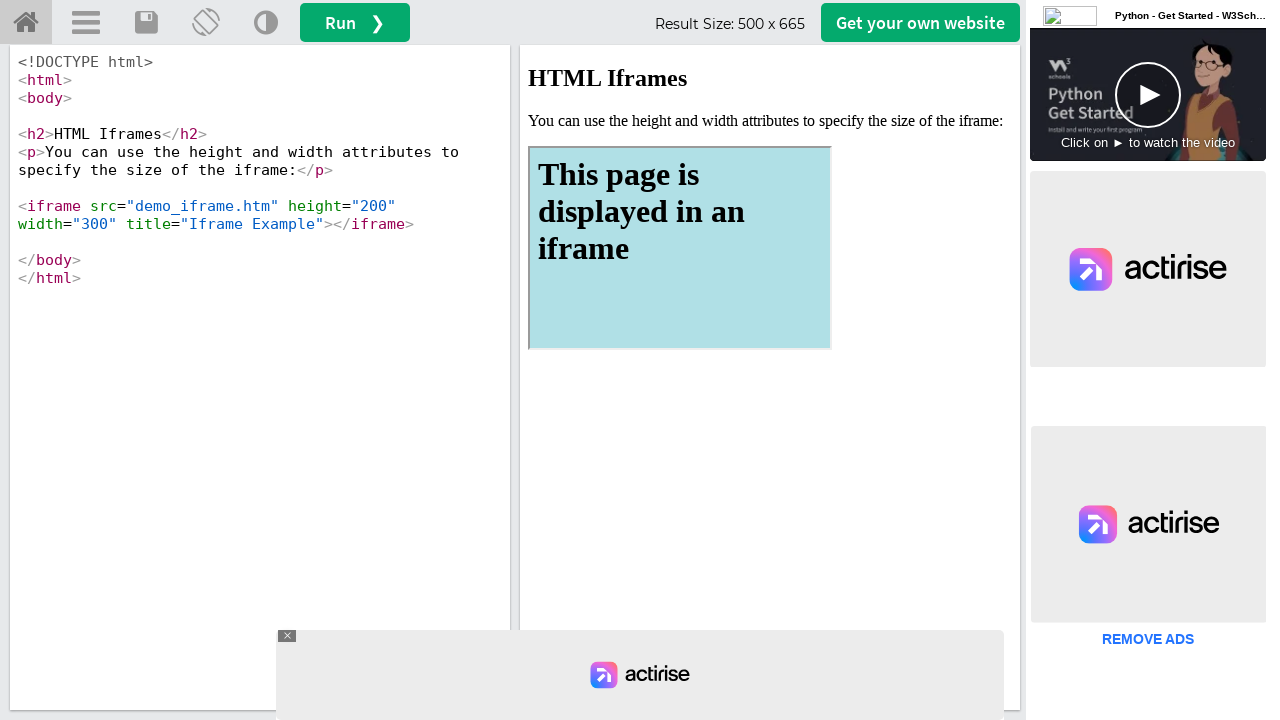

Waited 2 seconds for iframe content to load
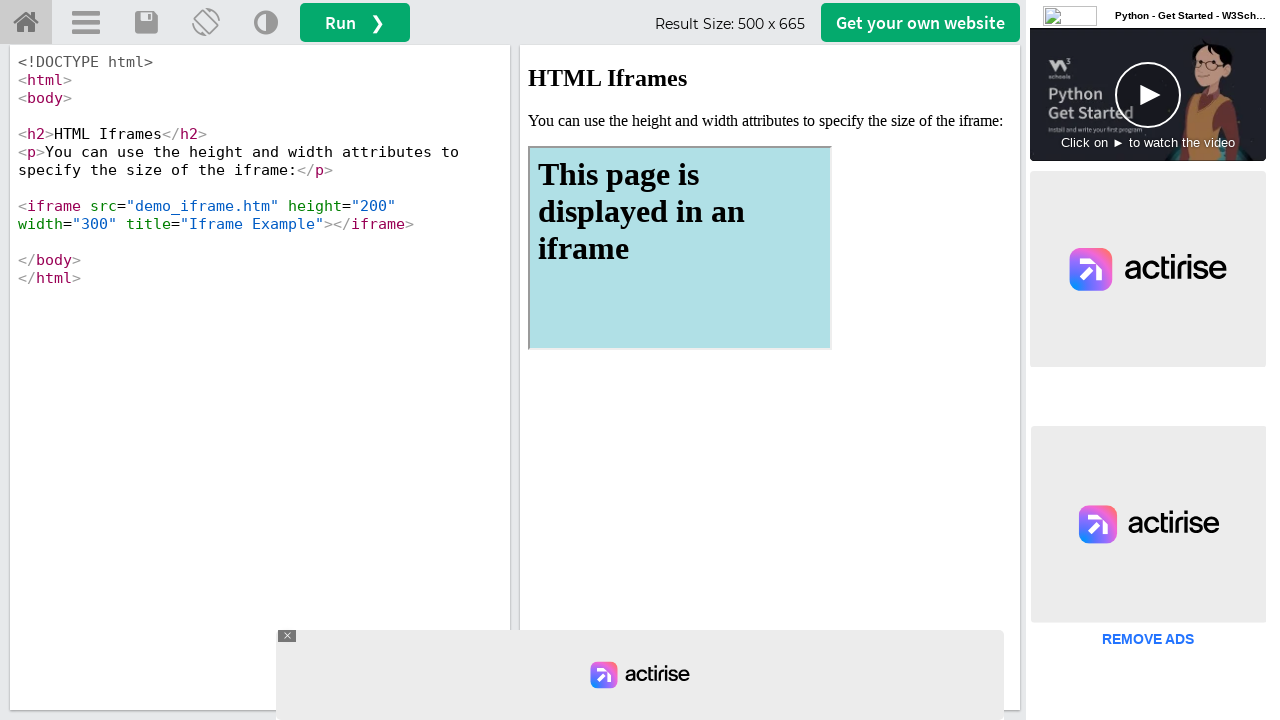

Selected the first nested iframe within iframeResult
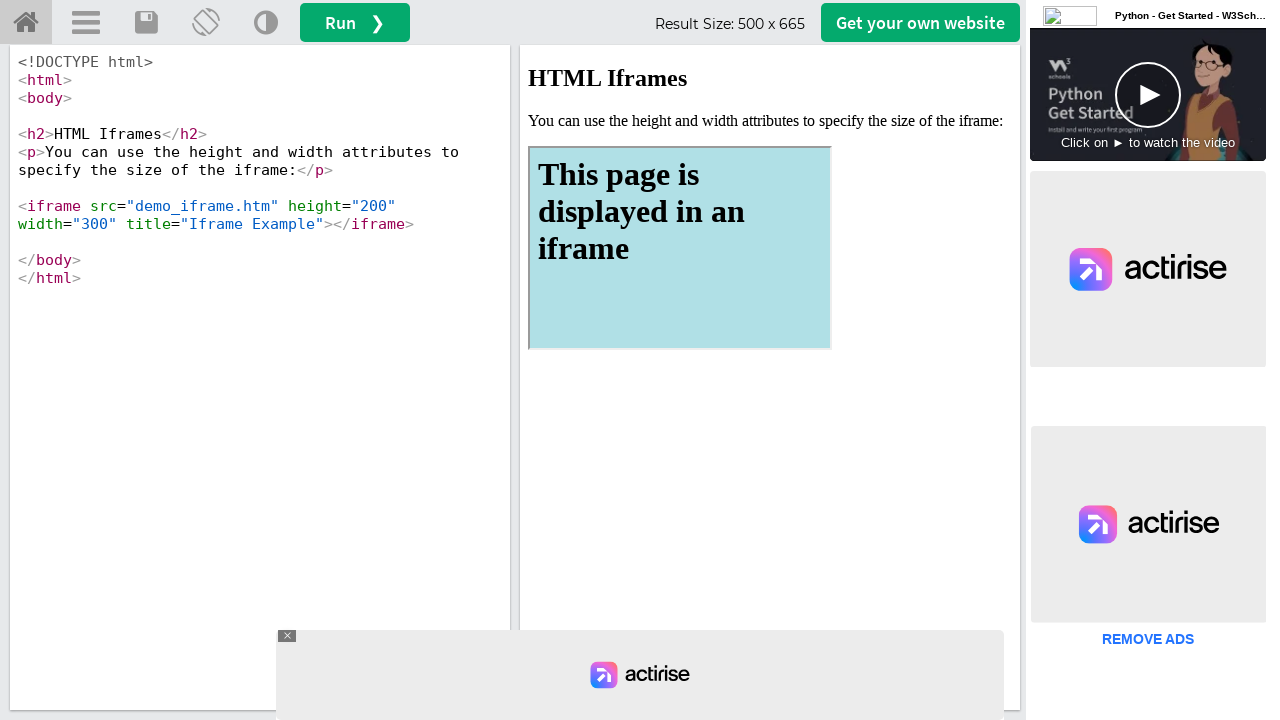

Extracted h1 text from nested iframe: 'This page is displayed in an iframe'
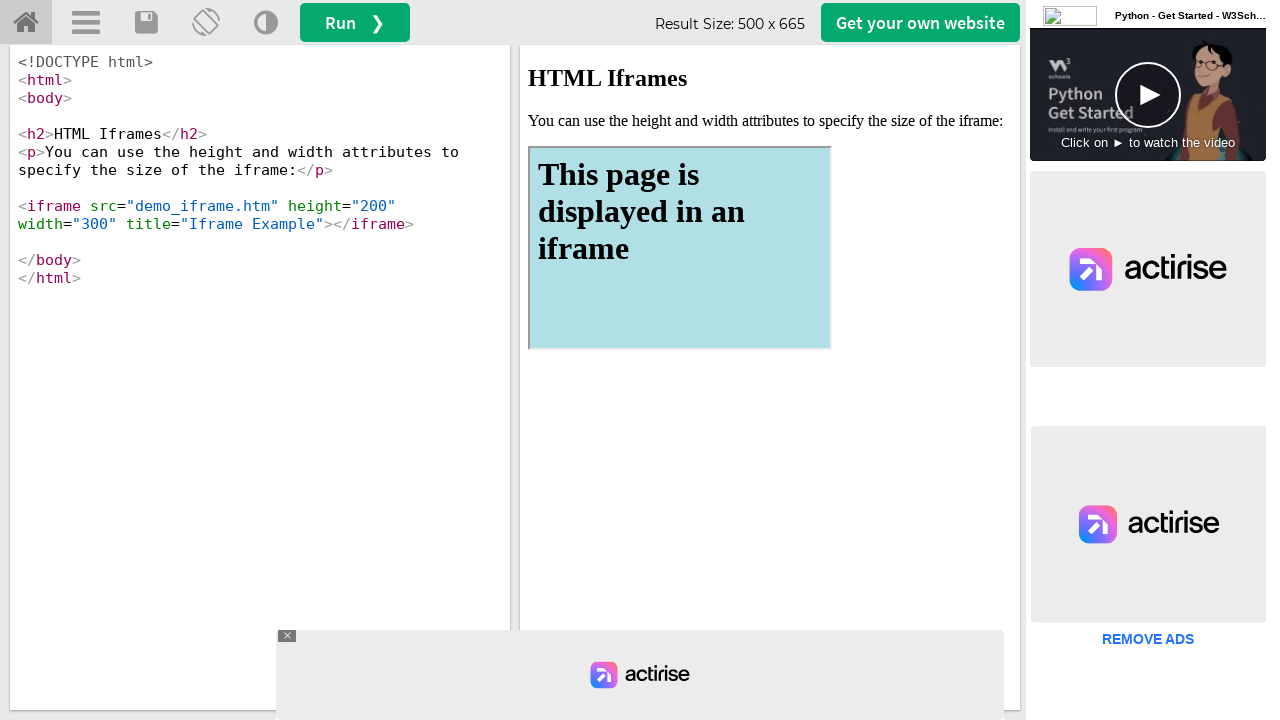

Extracted paragraph text from iframeResult: 'You can use the height and width attributes to specify the size of the iframe:'
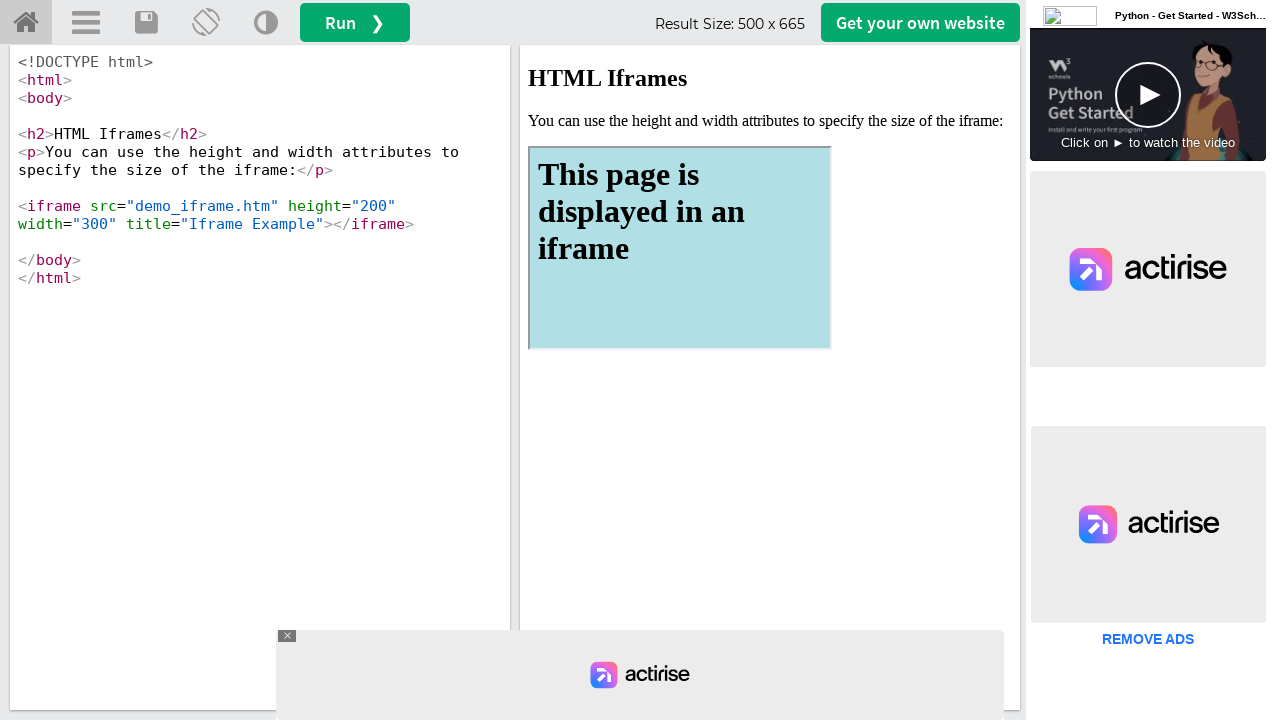

Clicked menu button with onclick='openMenu()' at (86, 23) on //a[@onclick="openMenu()"]
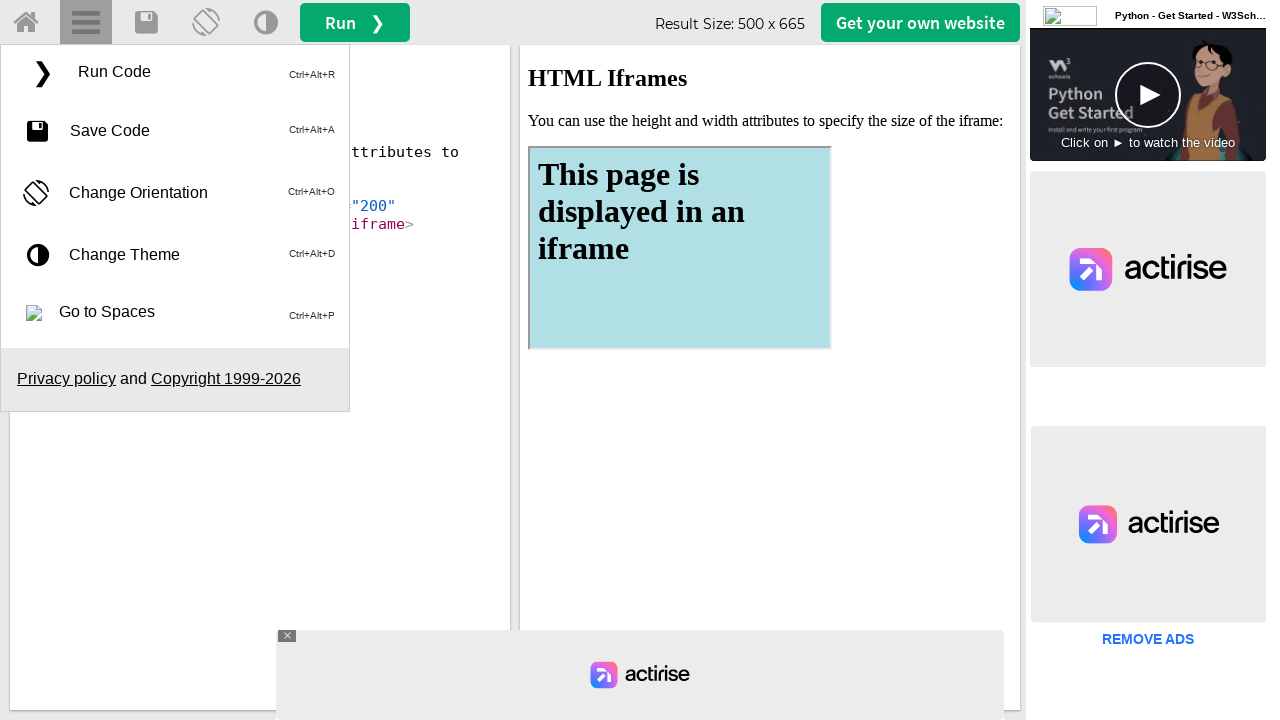

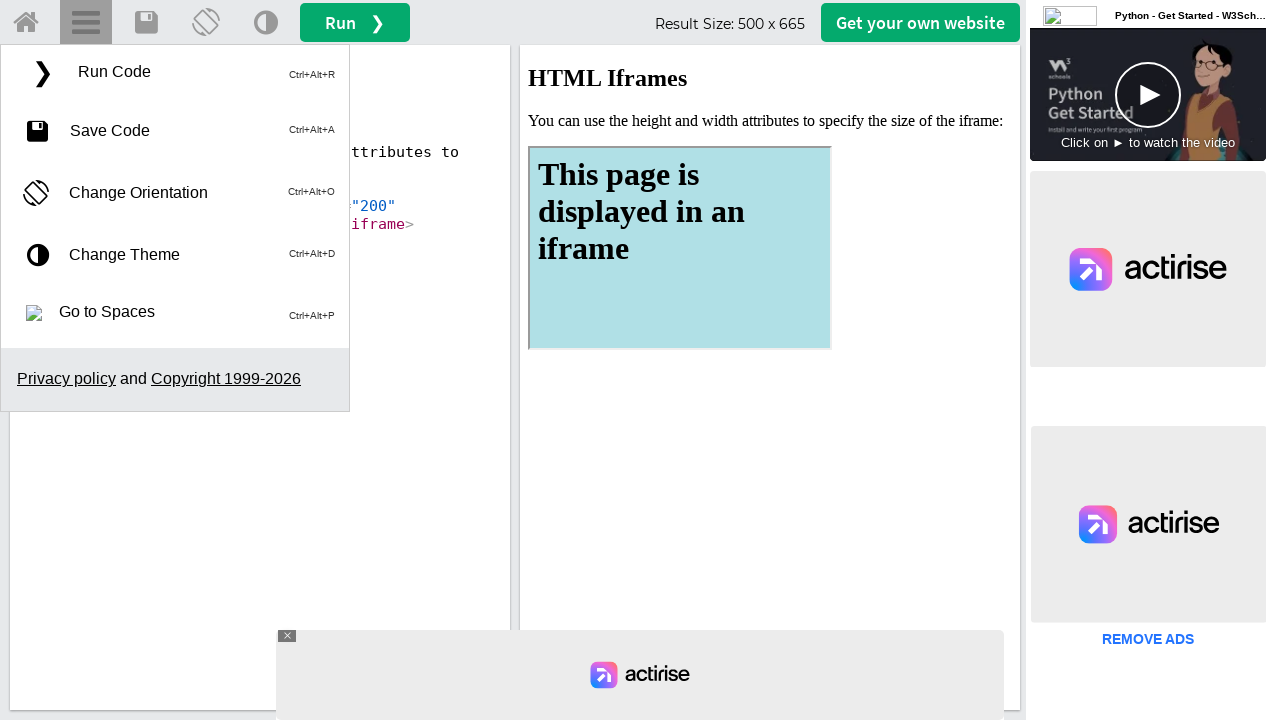